Tests the Load Delay page by clicking on the "Load Delay" link from the homepage and verifying the page title contains the expected text

Starting URL: http://www.uitestingplayground.com/

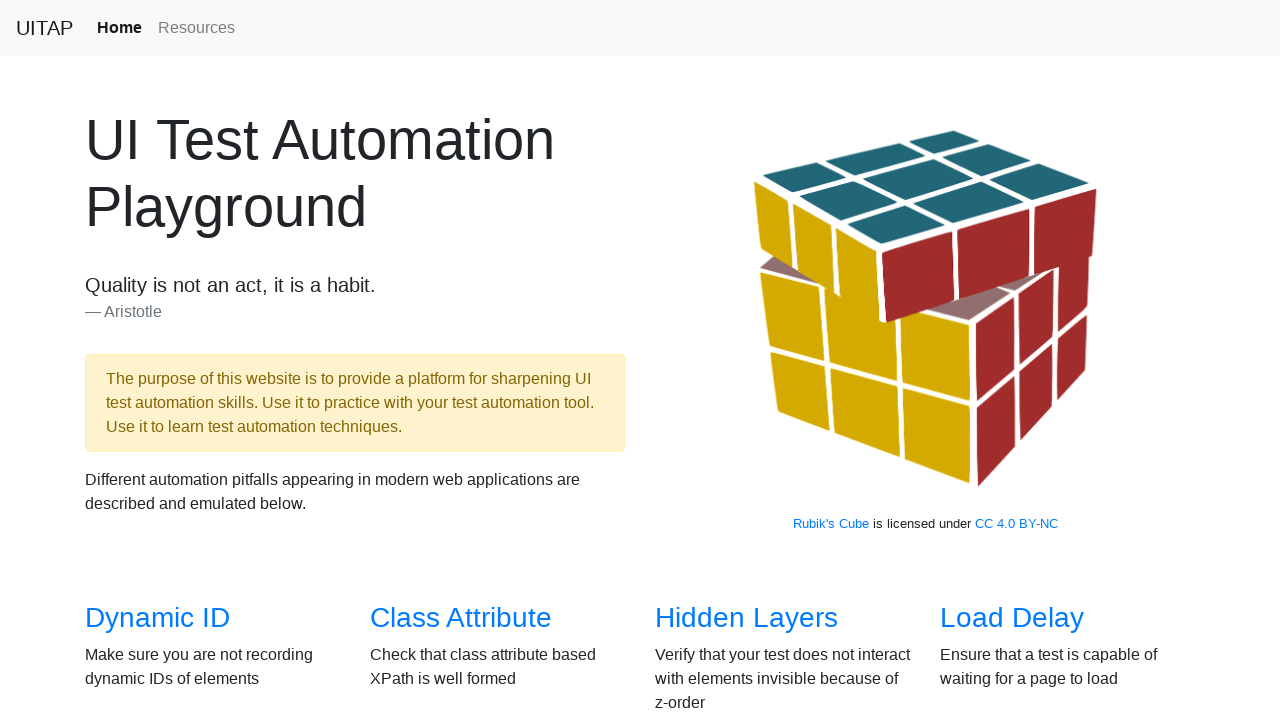

Clicked on the 'Load Delay' link from homepage at (1012, 618) on a:has-text('Load Delay')
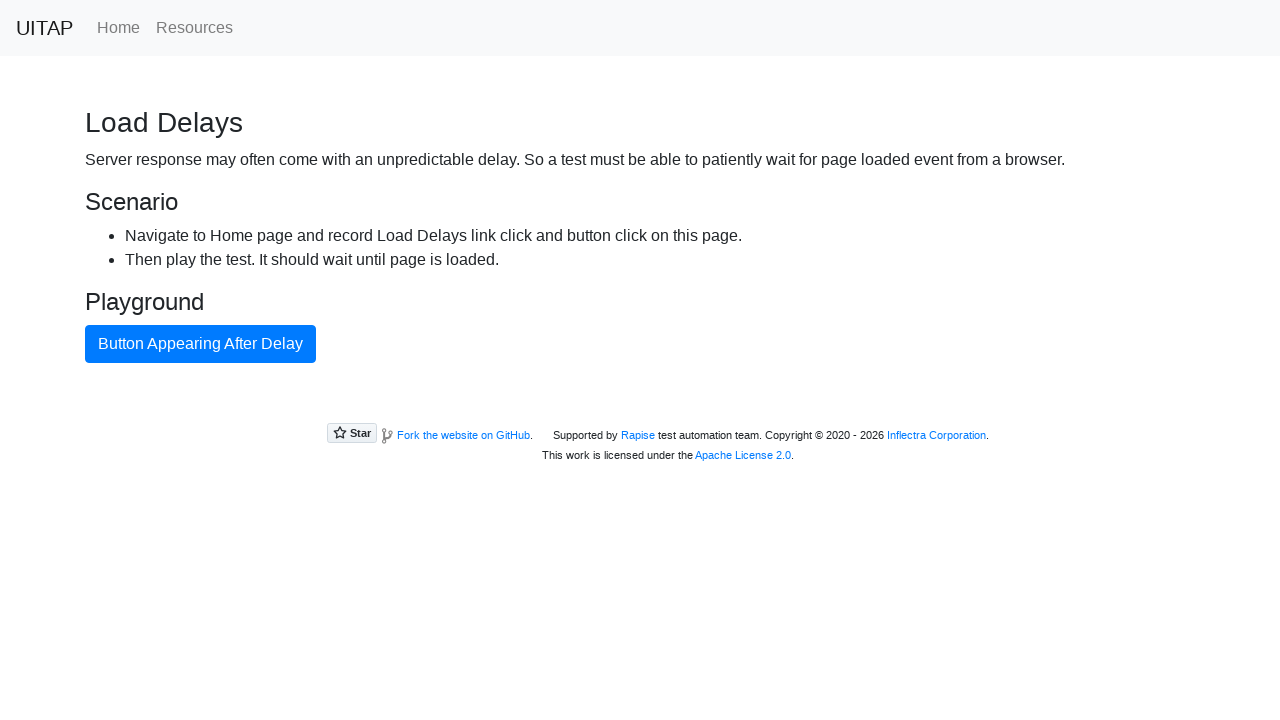

Waited for Load Delay page title element to appear
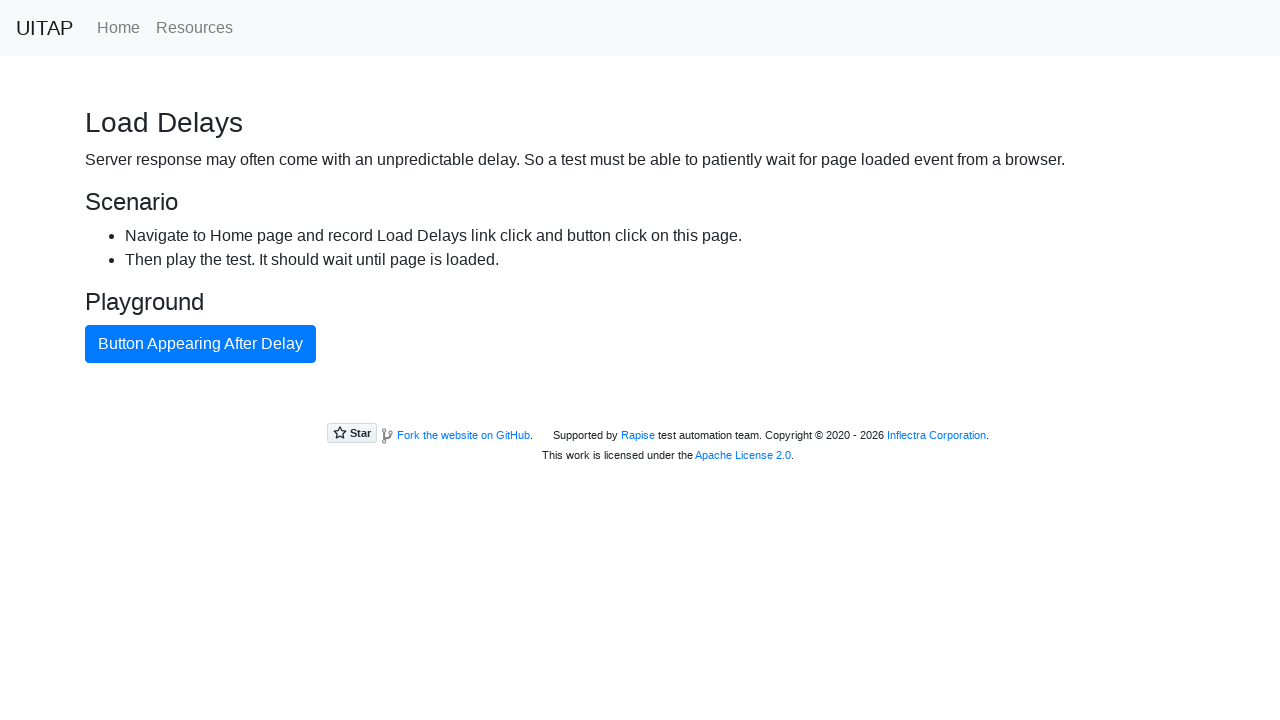

Verified page title contains 'Load Delay'
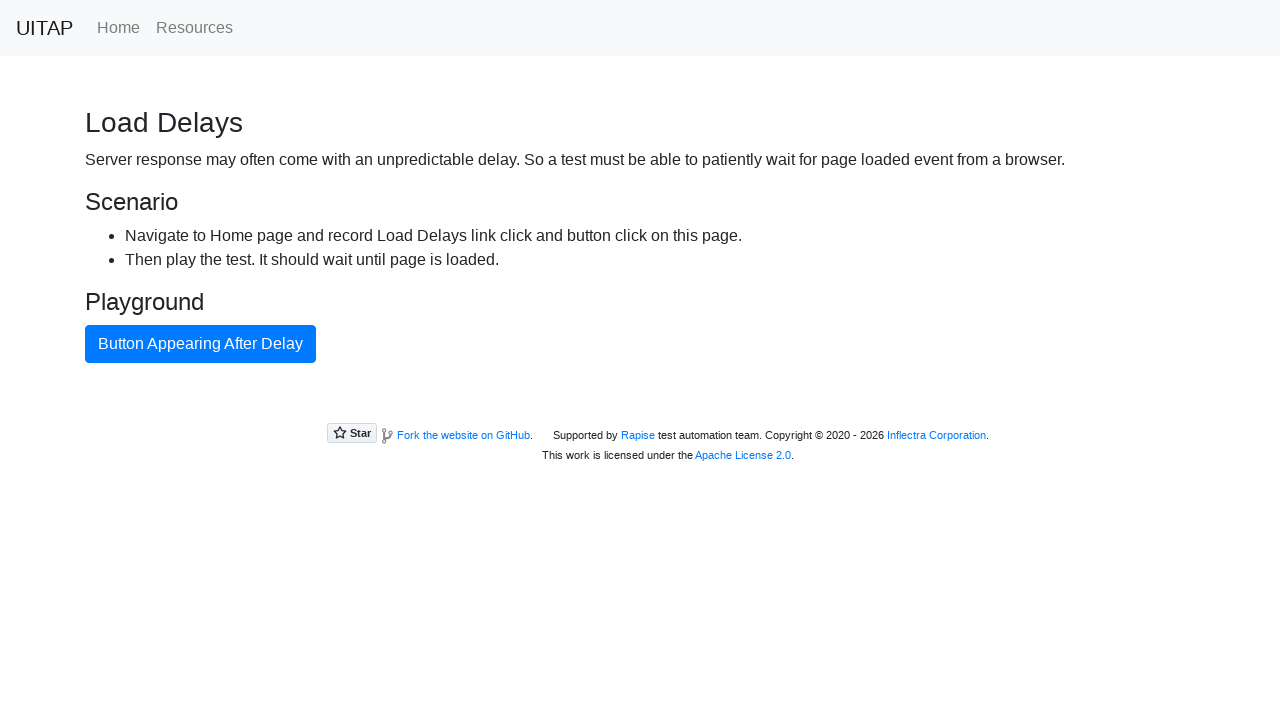

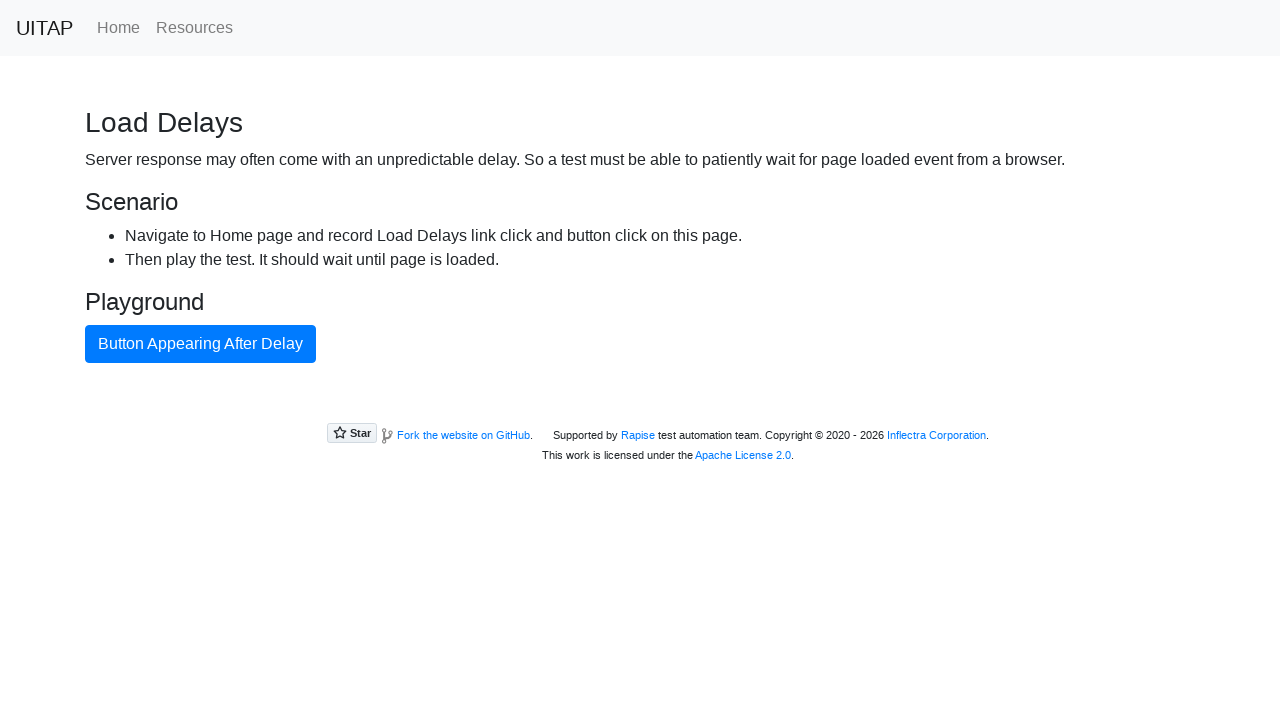